Tests a registration form by filling in required fields (first name, last name, email) and submitting, then verifies the success message is displayed.

Starting URL: http://suninjuly.github.io/registration1.html

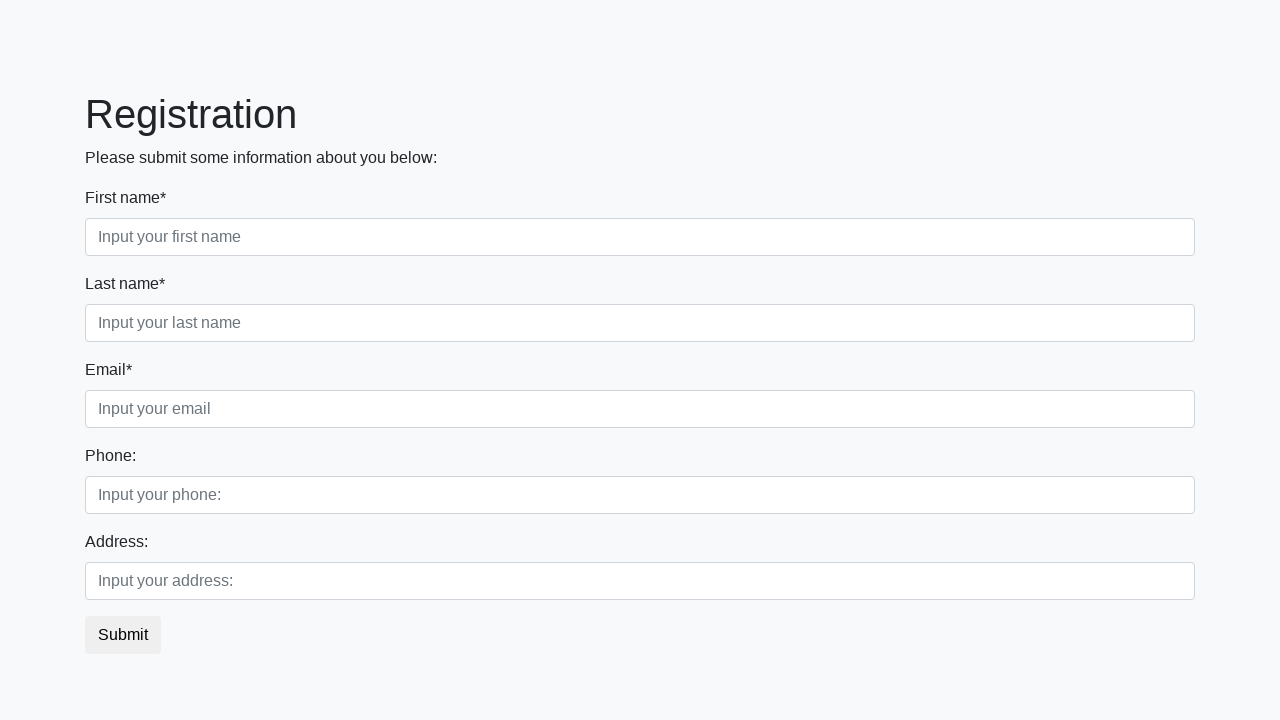

Filled first name field with 'Иван' on div.first_block input.first
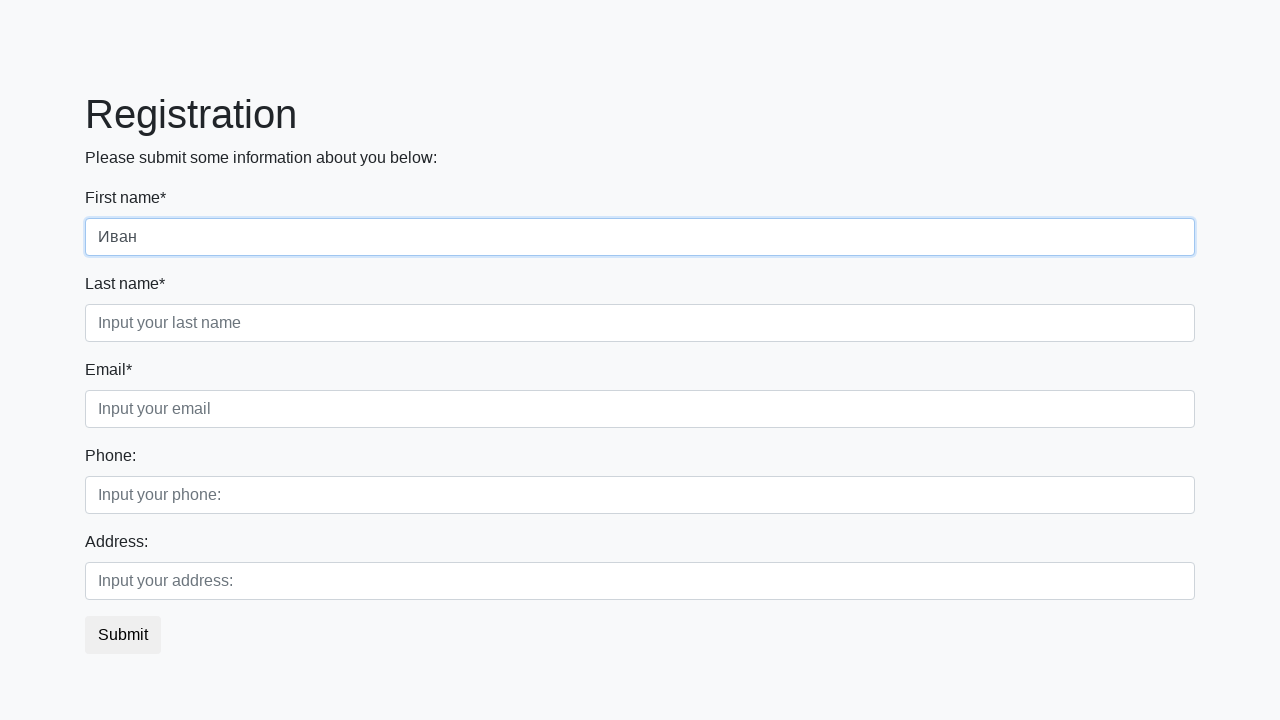

Filled last name field with 'Петров' on div.first_block input.second
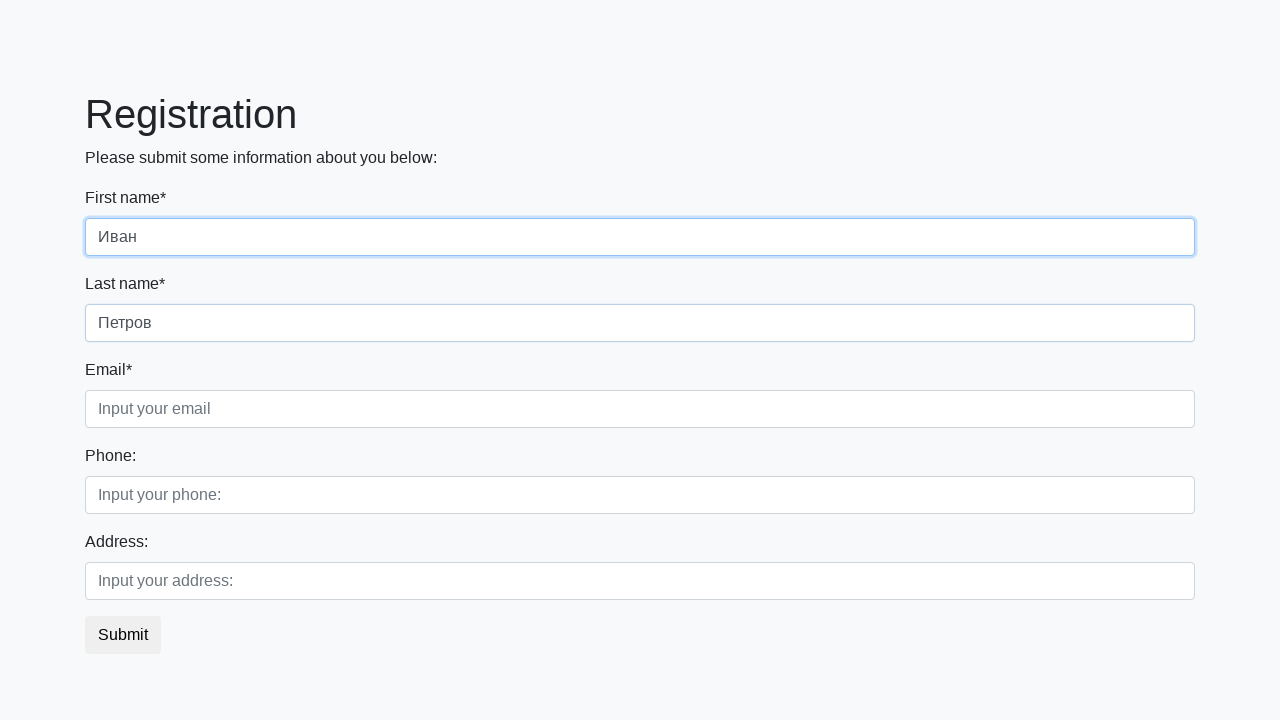

Filled email field with 'ivan.petrov@example.com' on div.third_class input.third
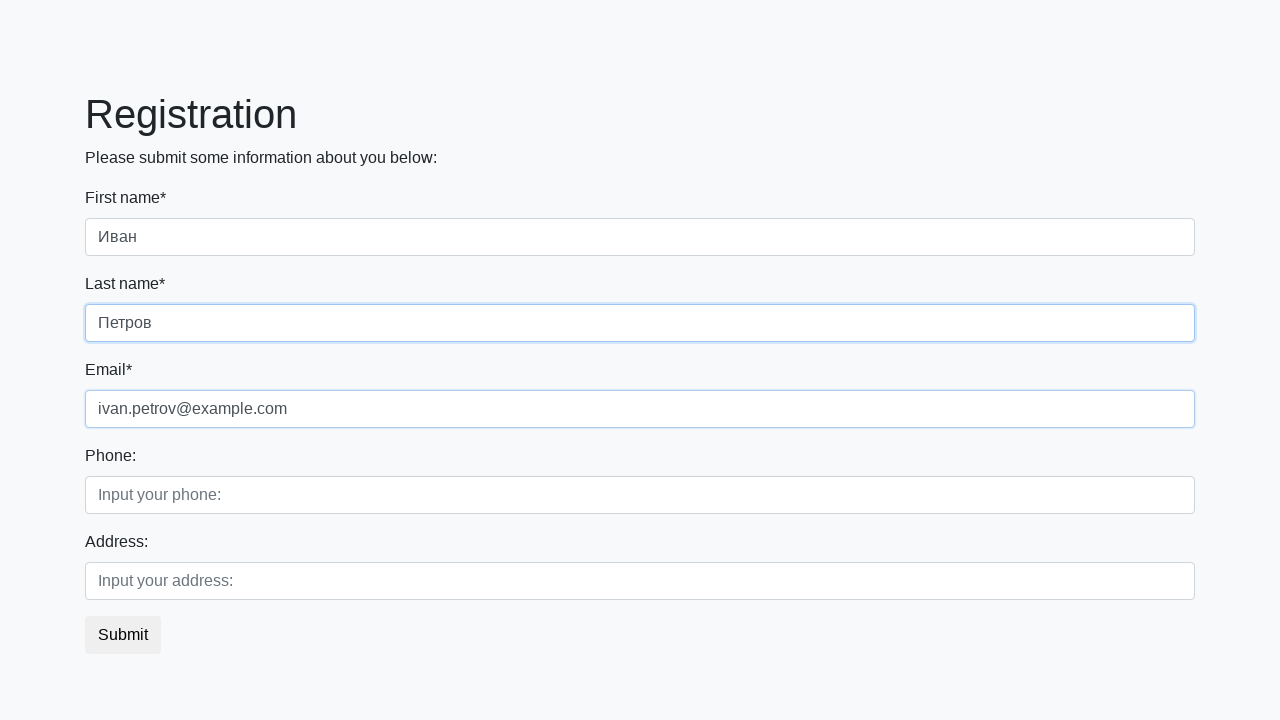

Clicked submit button to register at (123, 635) on button.btn
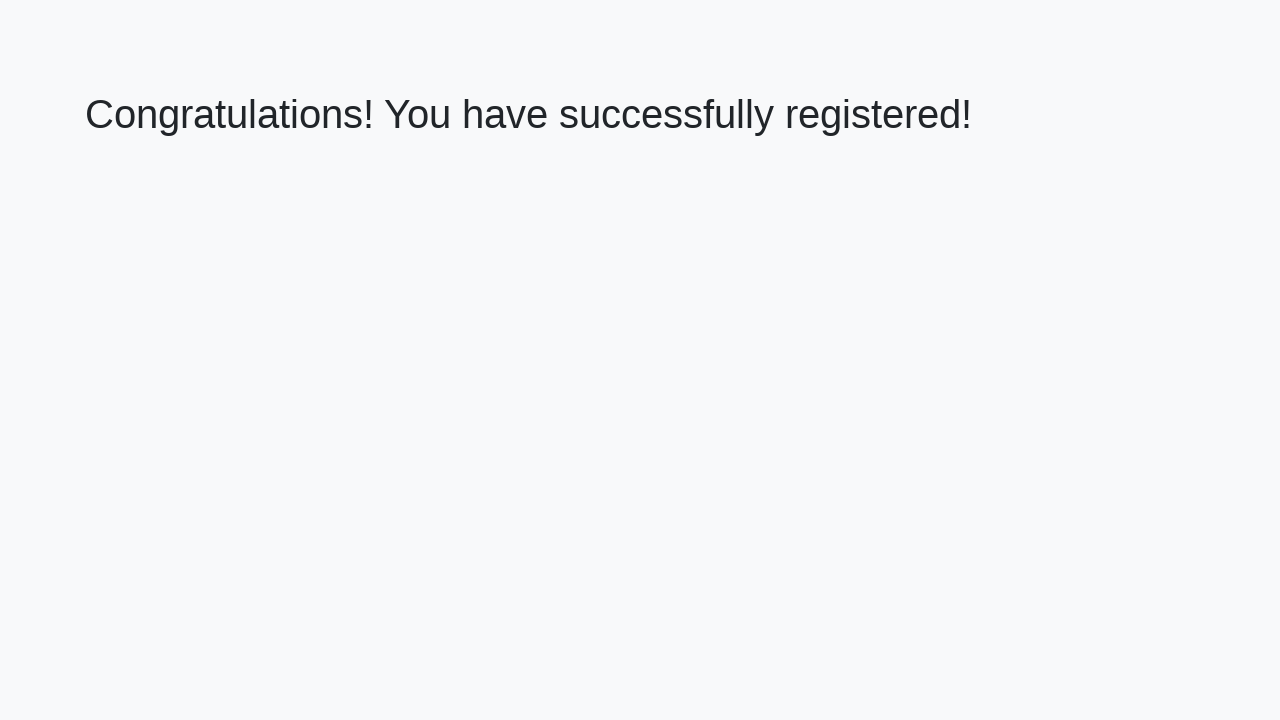

Success message appeared
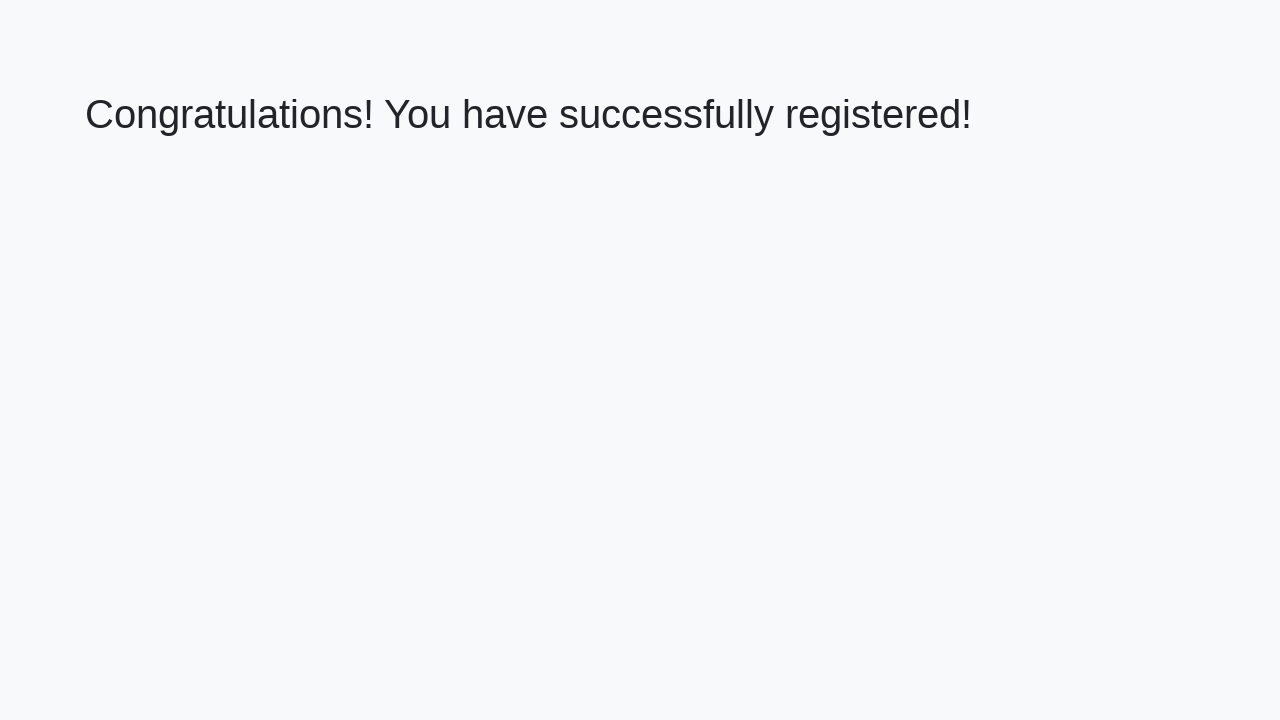

Retrieved success message text
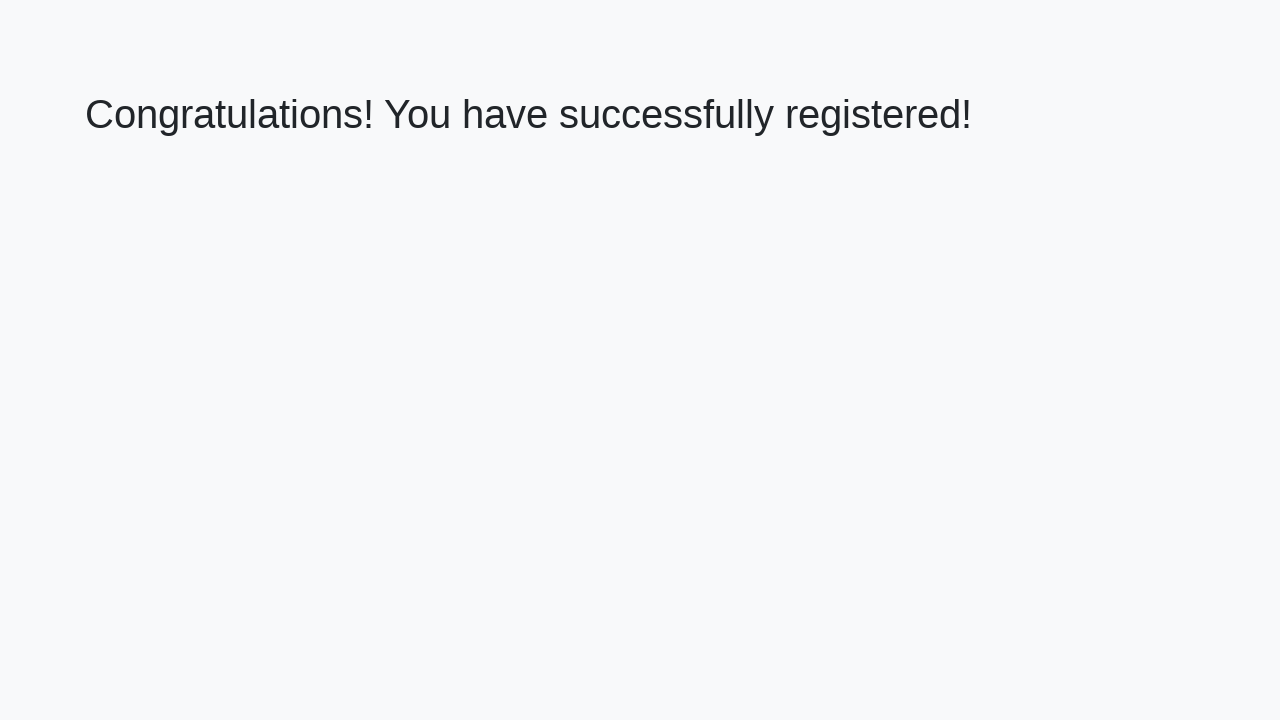

Verified success message matches expected text
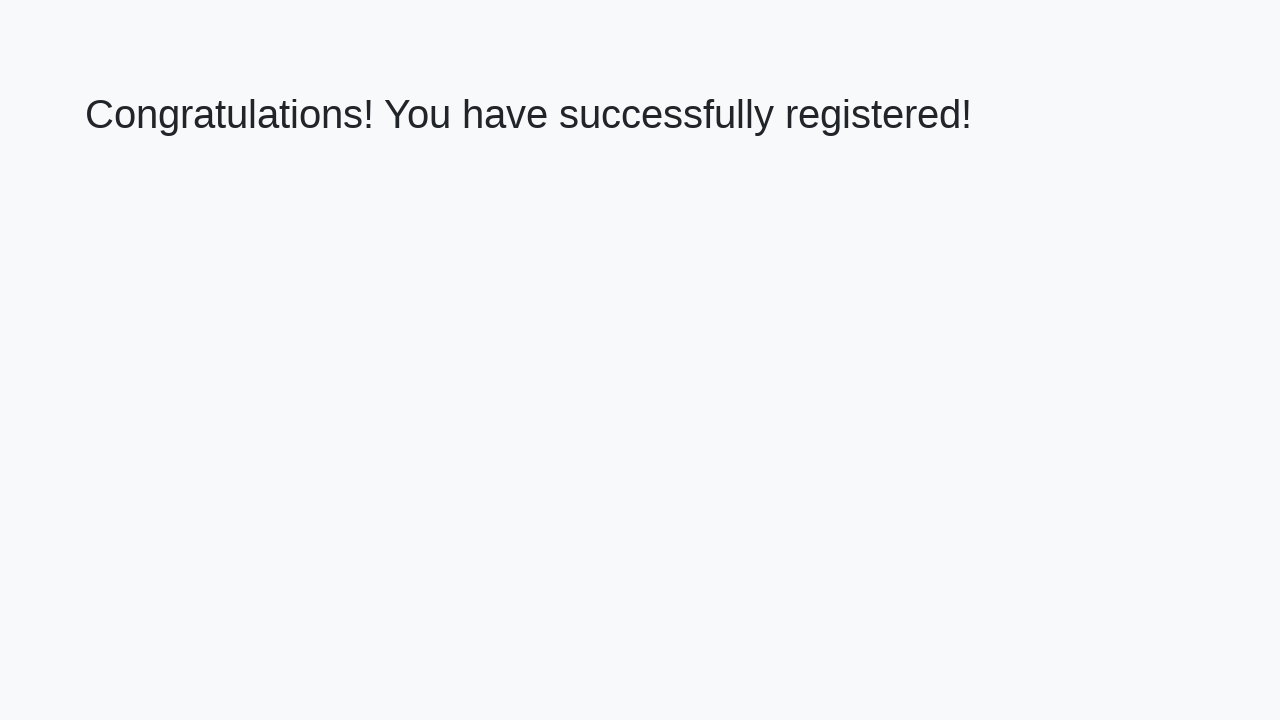

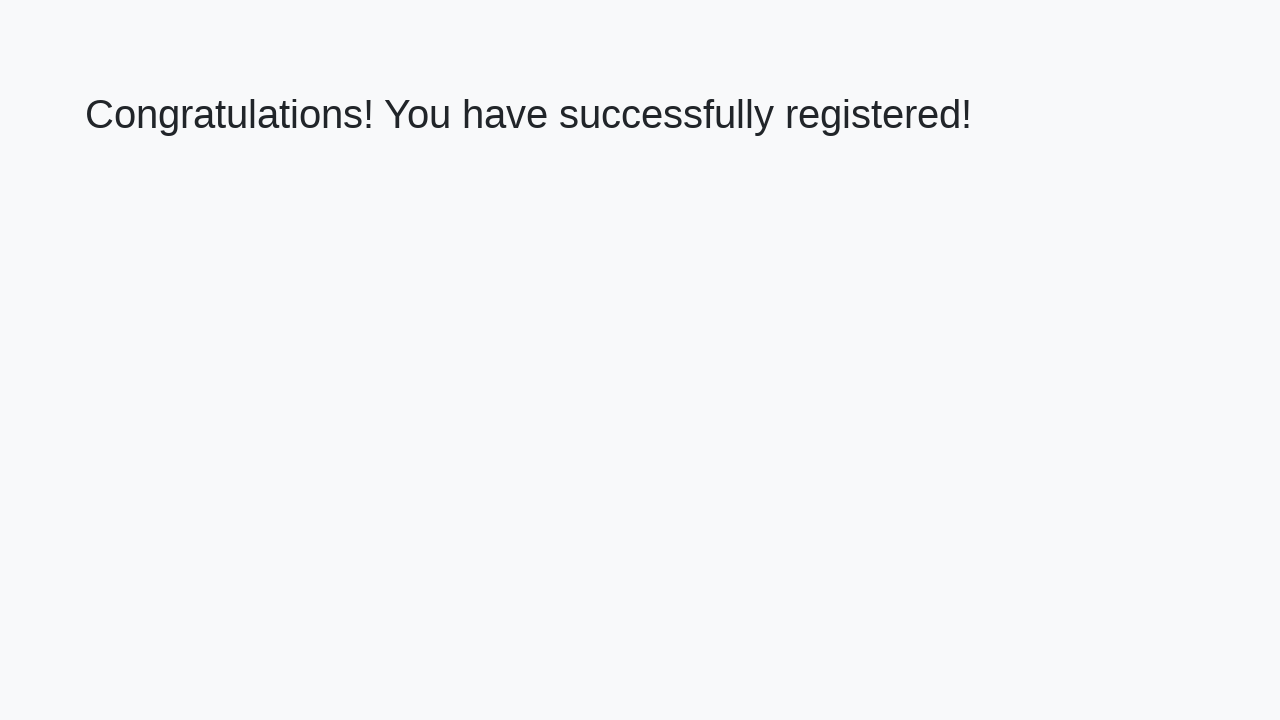